Navigates to W3Schools HTML tables page and interacts with the example table to verify table data is accessible

Starting URL: https://www.w3schools.com/html/html_tables.asp

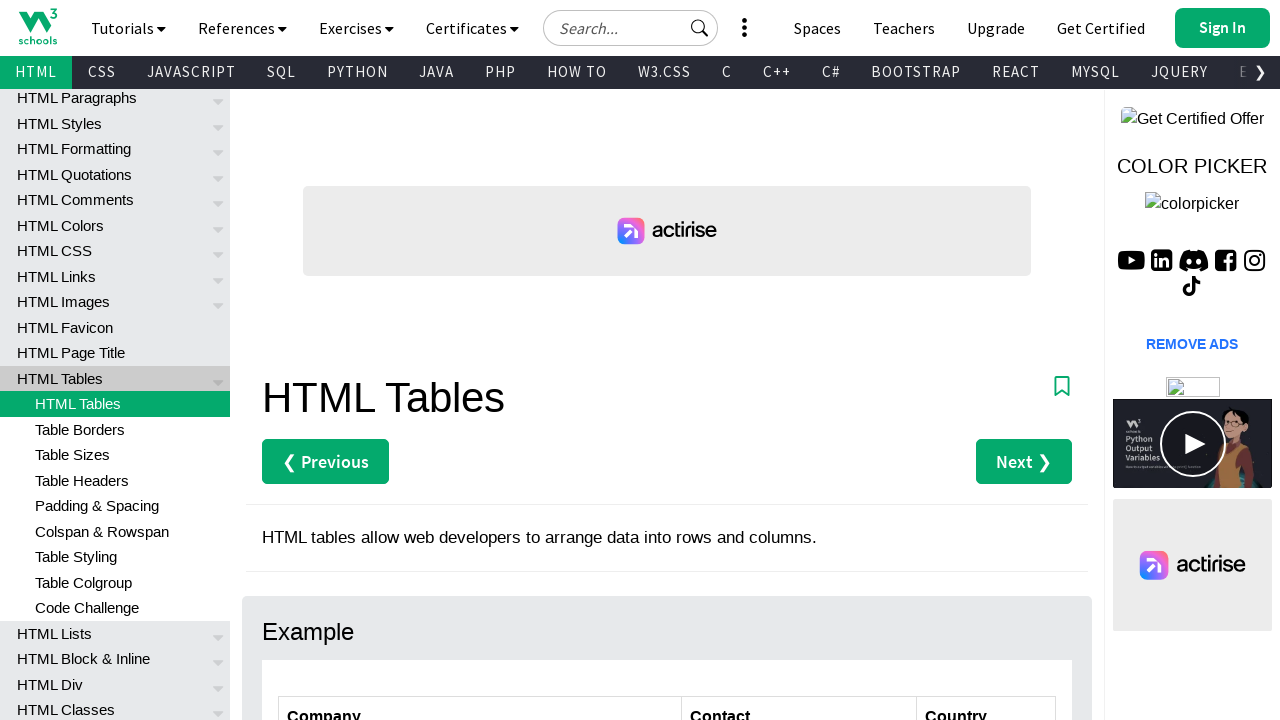

Navigated to W3Schools HTML tables page
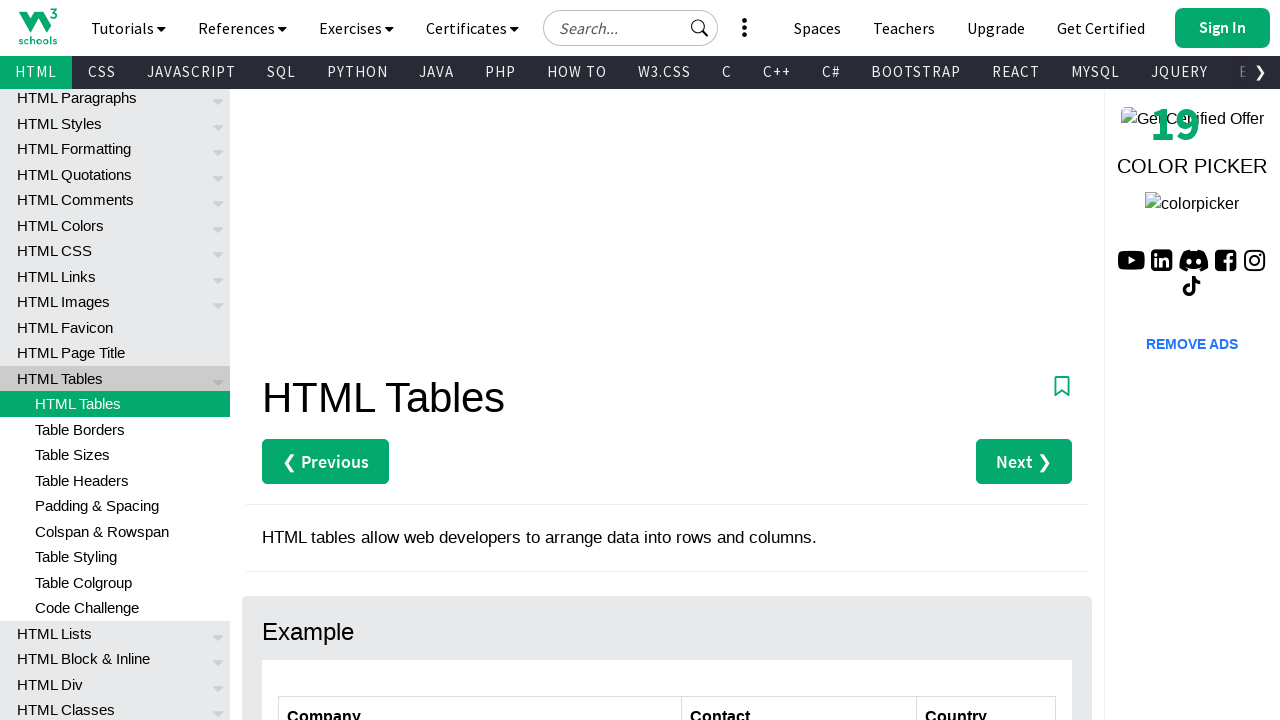

Customers table loaded and is visible
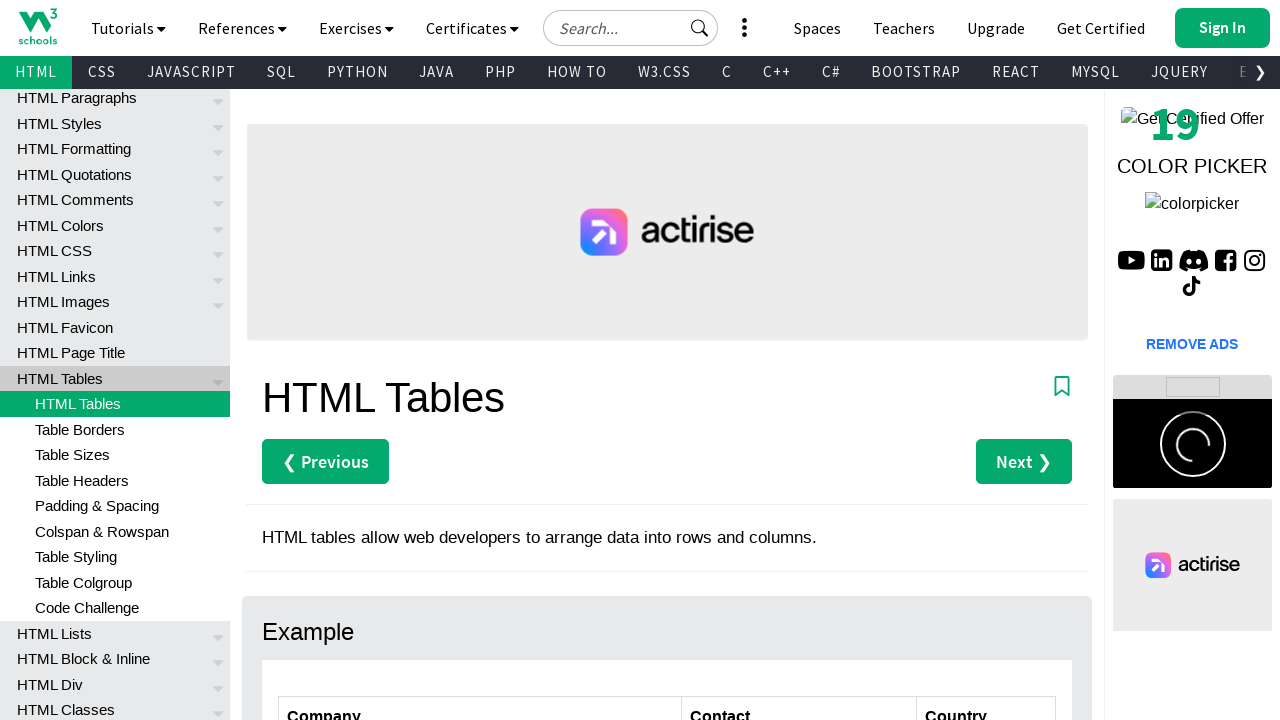

Found 7 table rows in the customers table
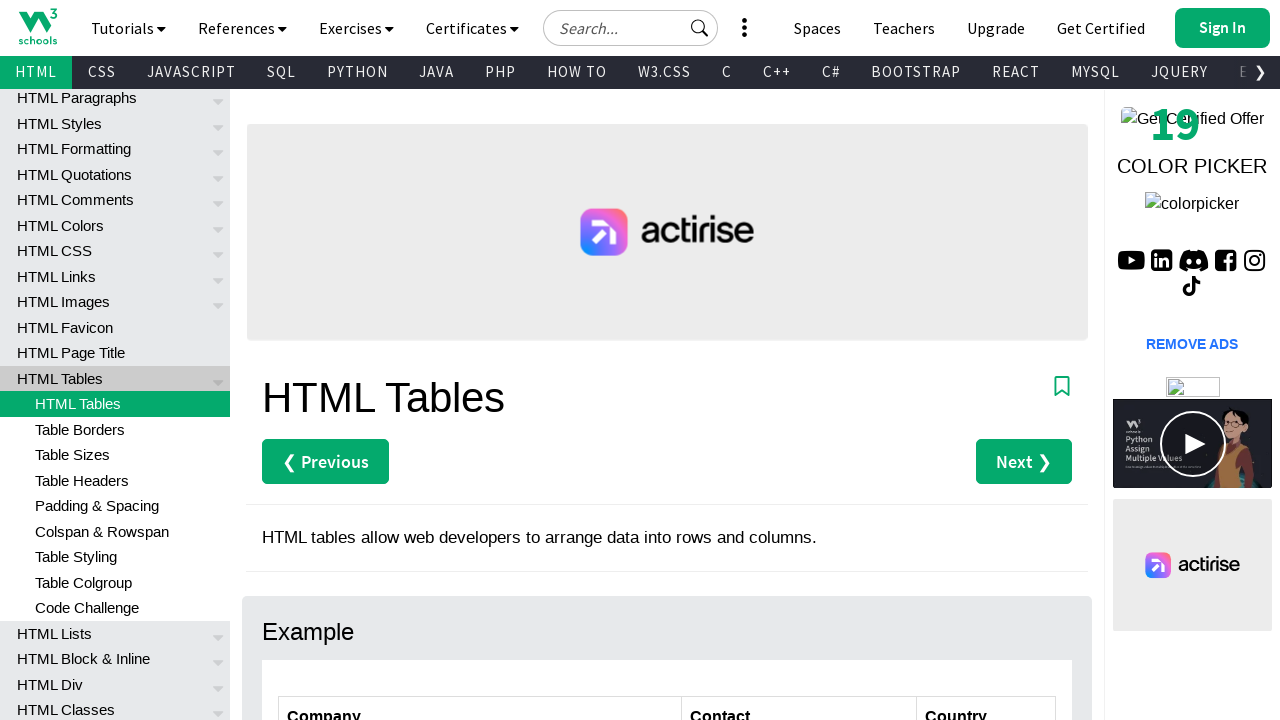

Verified row with 0 cells is accessible
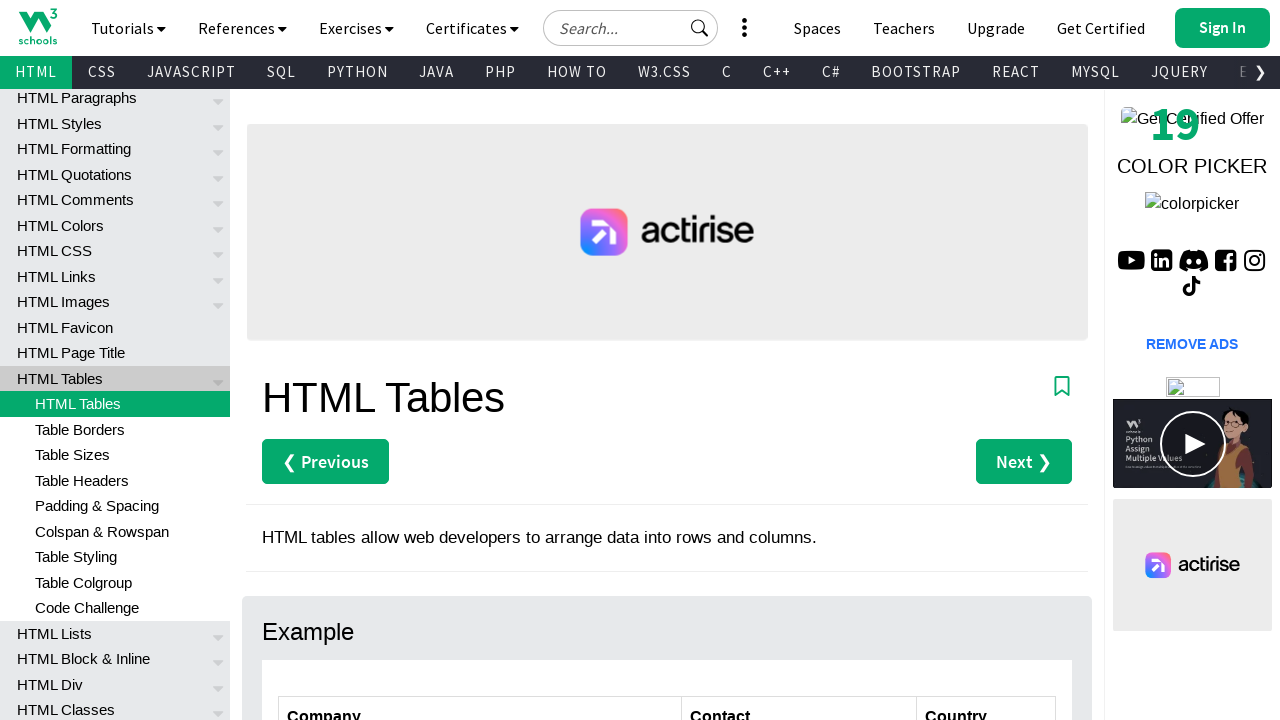

Verified row with 3 cells is accessible
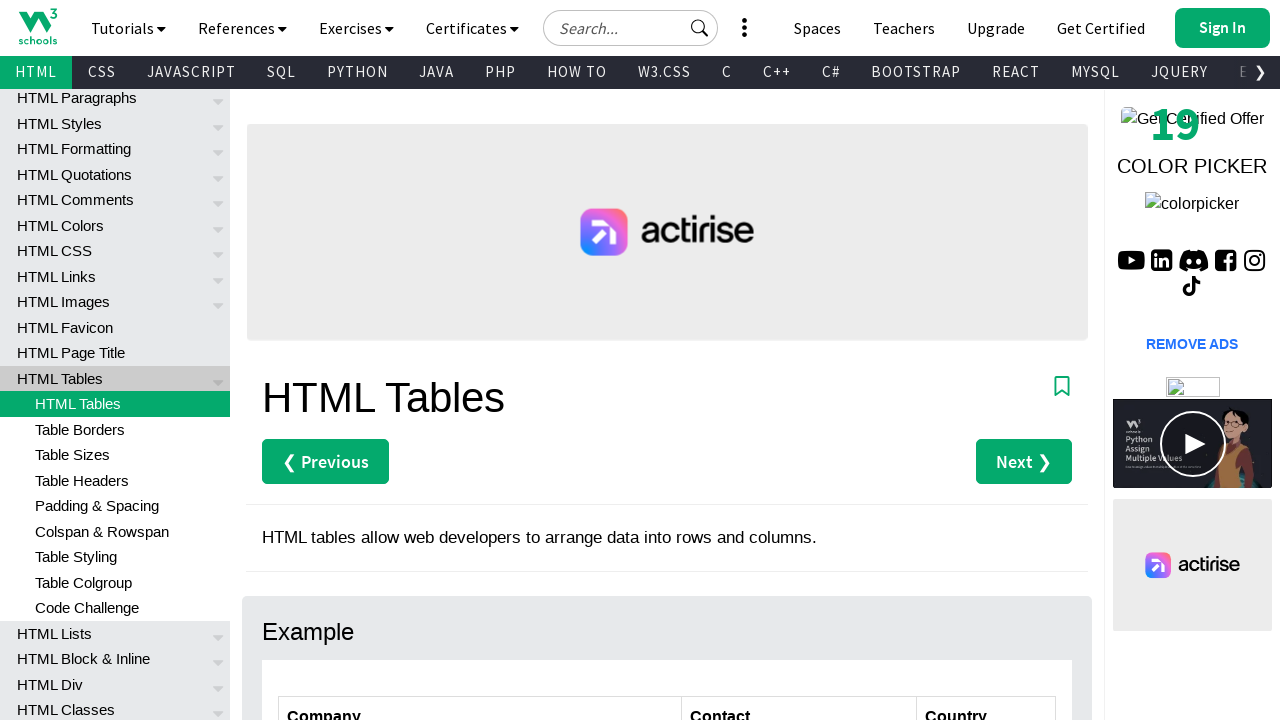

Verified row with 3 cells is accessible
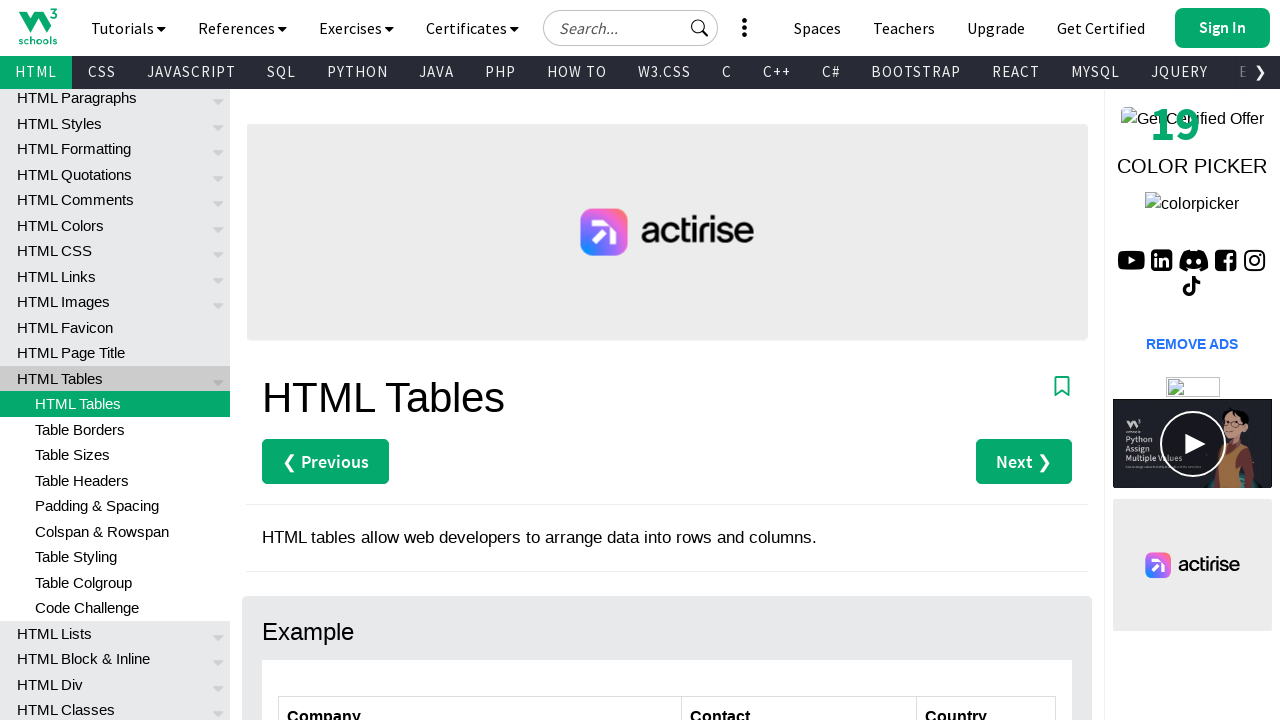

Verified row with 3 cells is accessible
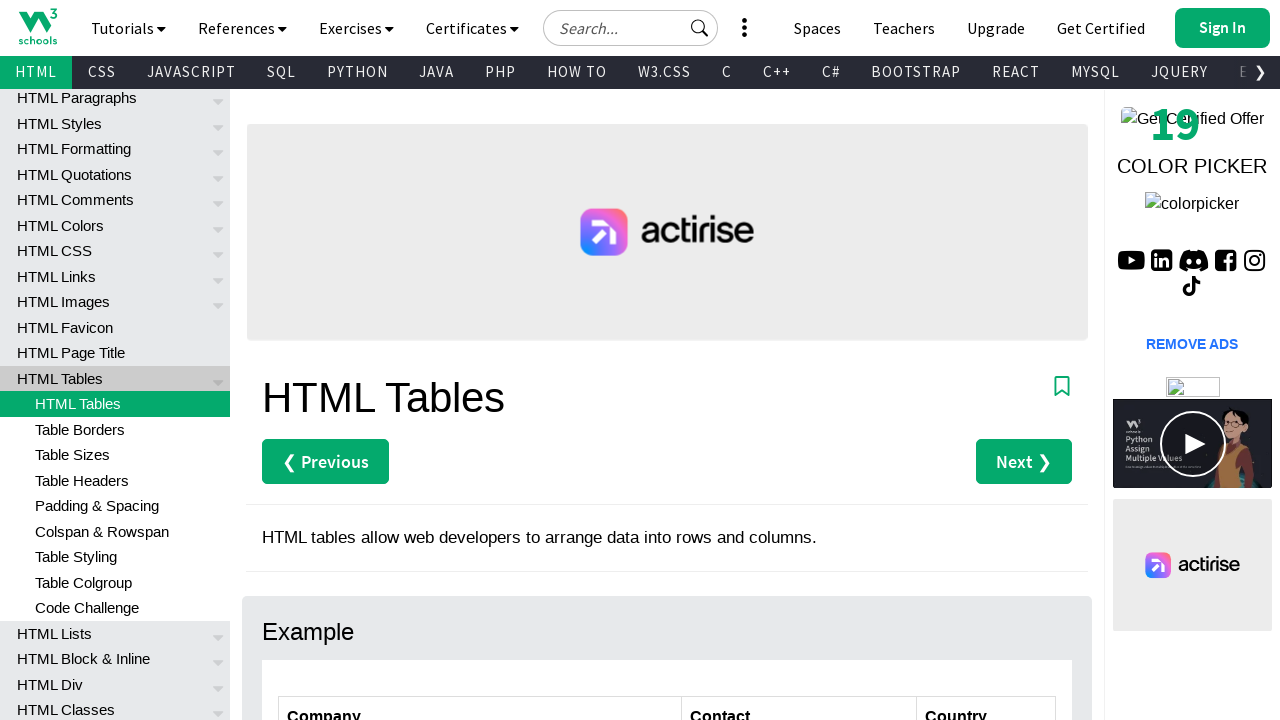

Verified row with 3 cells is accessible
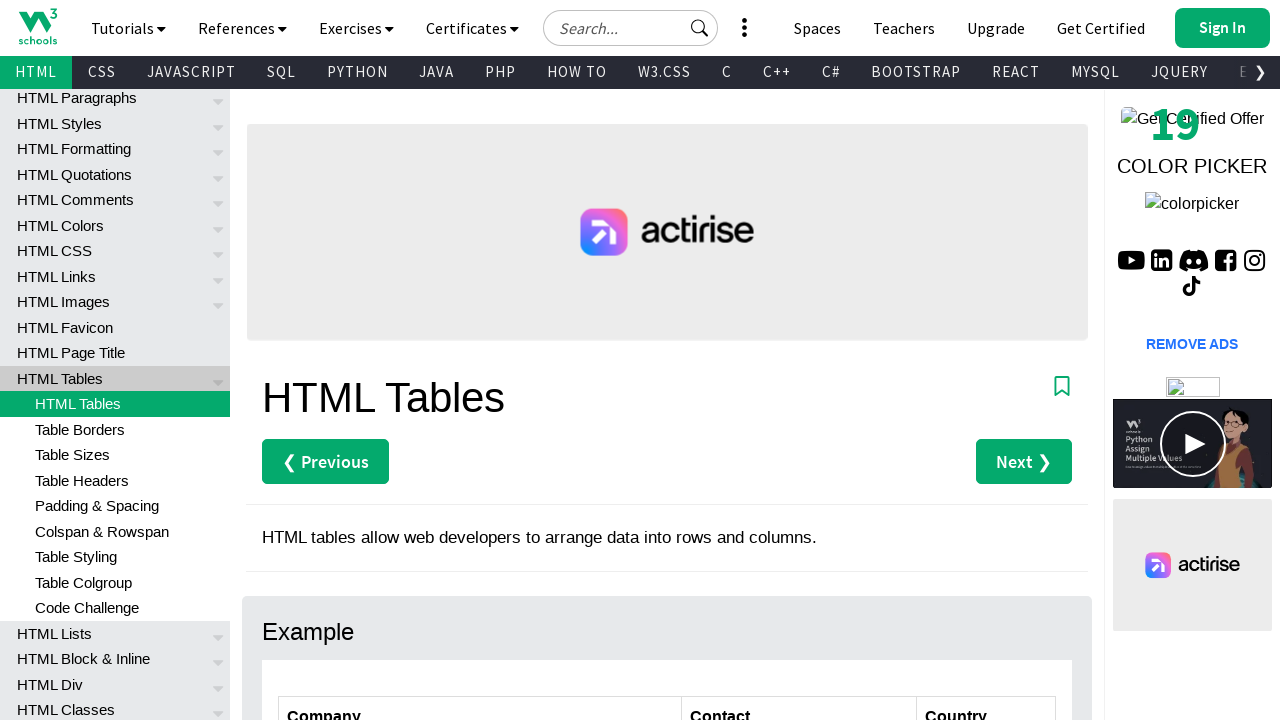

Verified row with 3 cells is accessible
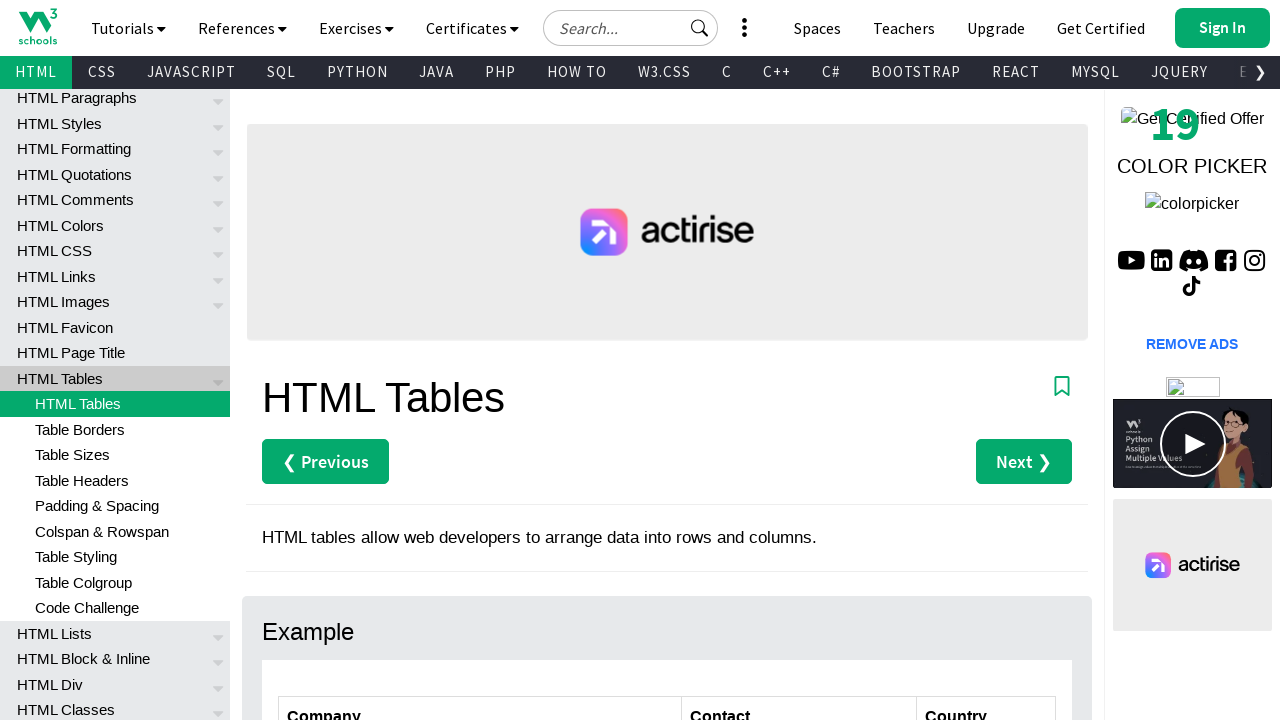

Verified row with 3 cells is accessible
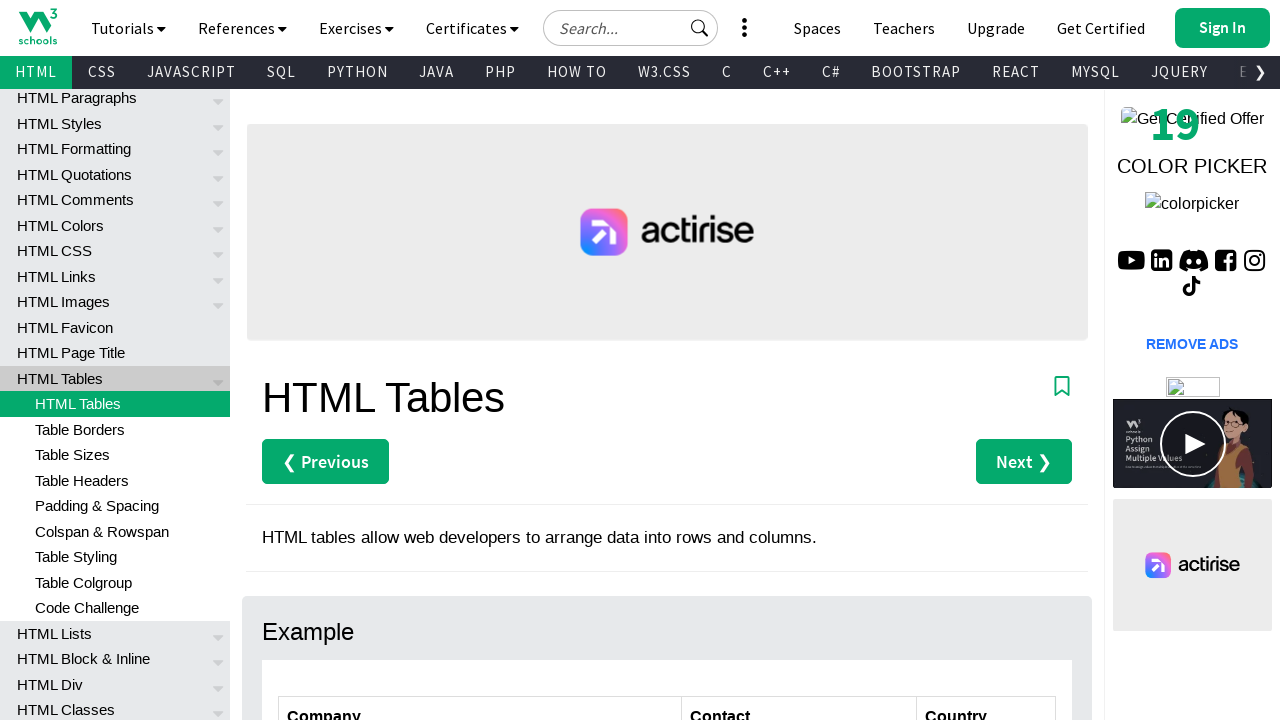

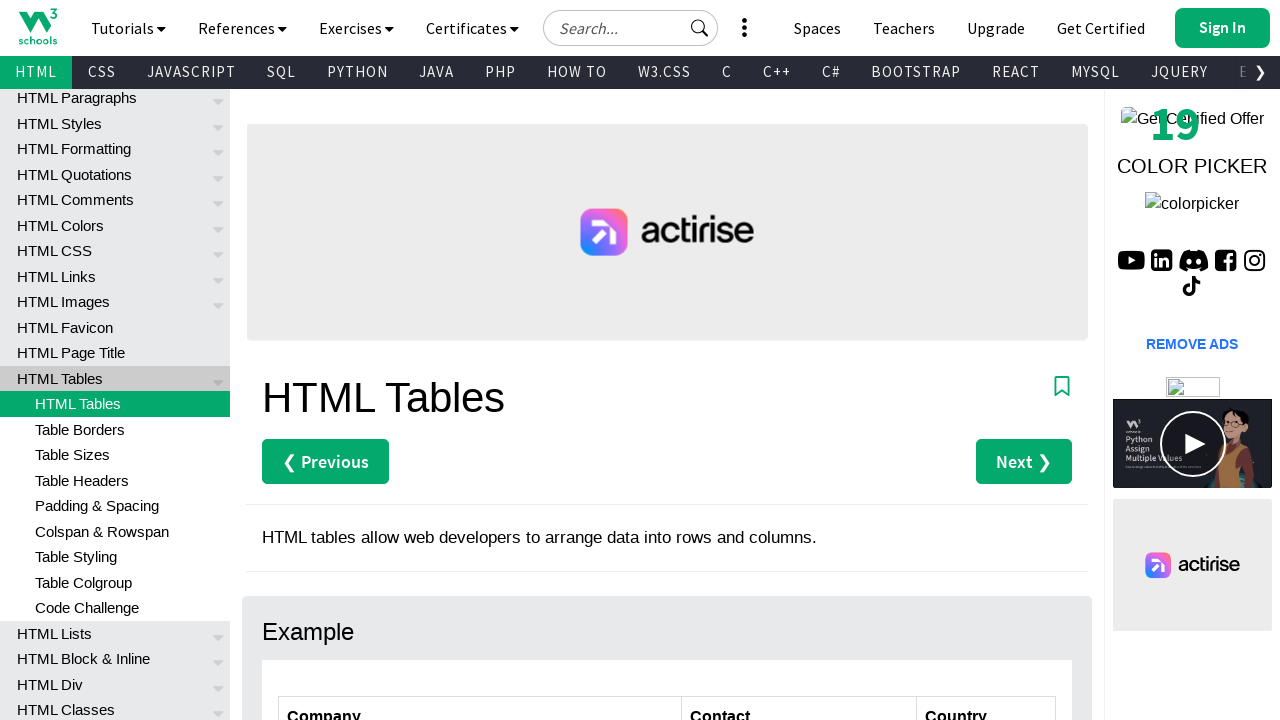